Tests navigation on 99-bottles-of-beer.net by clicking on "Top Lists" menu item and then clicking on "Top Hits" link

Starting URL: https://www.99-bottles-of-beer.net/lyrics.html

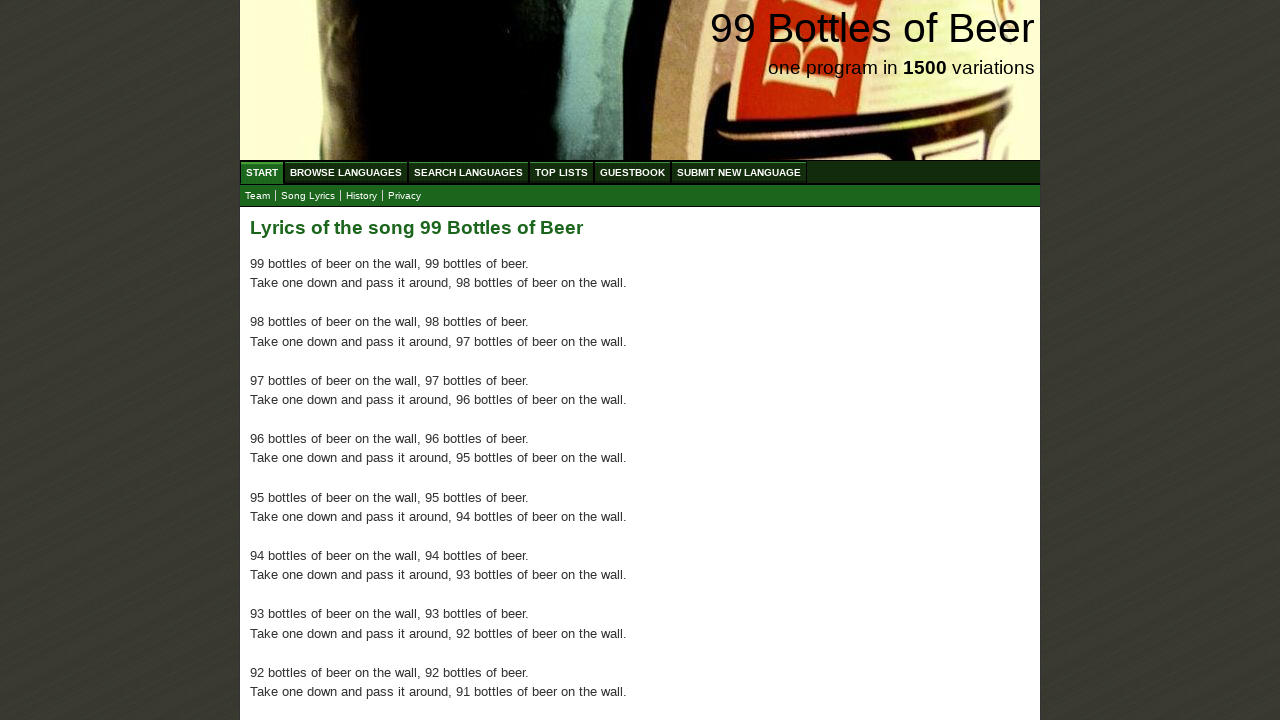

Clicked on 'Top Lists' menu item at (562, 172) on xpath=//*[@id='menu']/li[4]/a
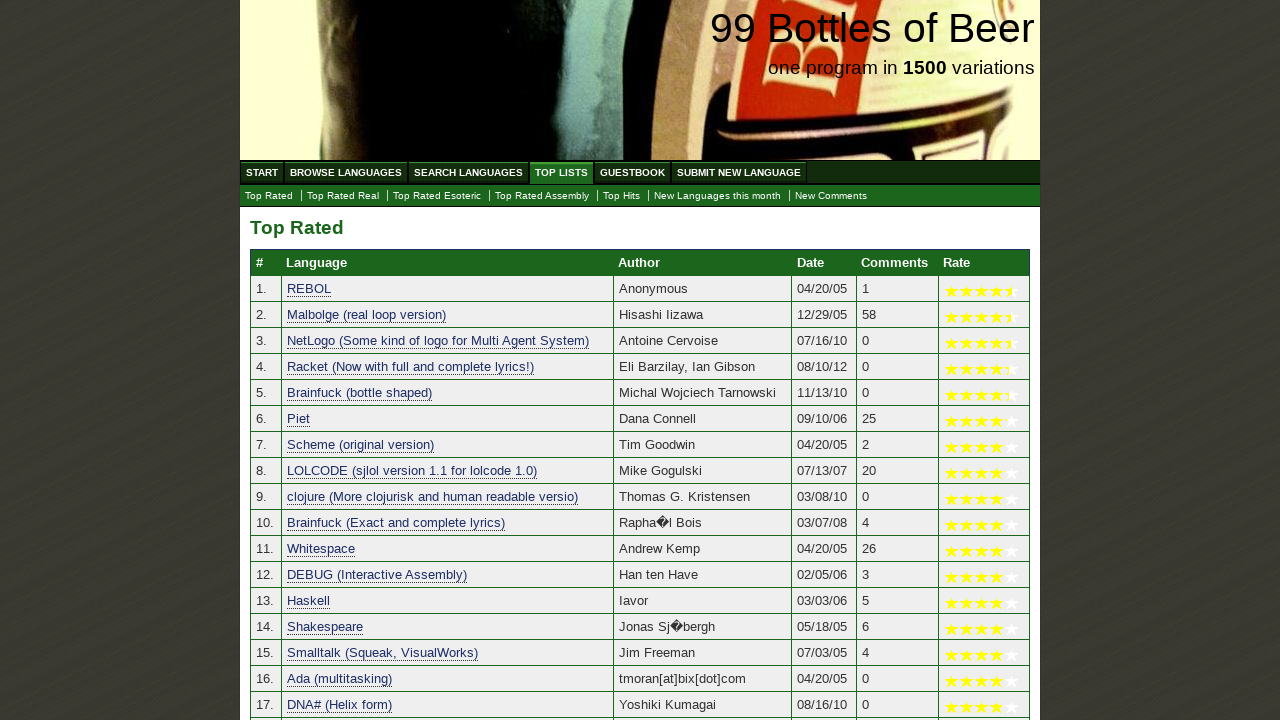

Clicked on 'Top Hits' link at (622, 196) on text=Top Hits
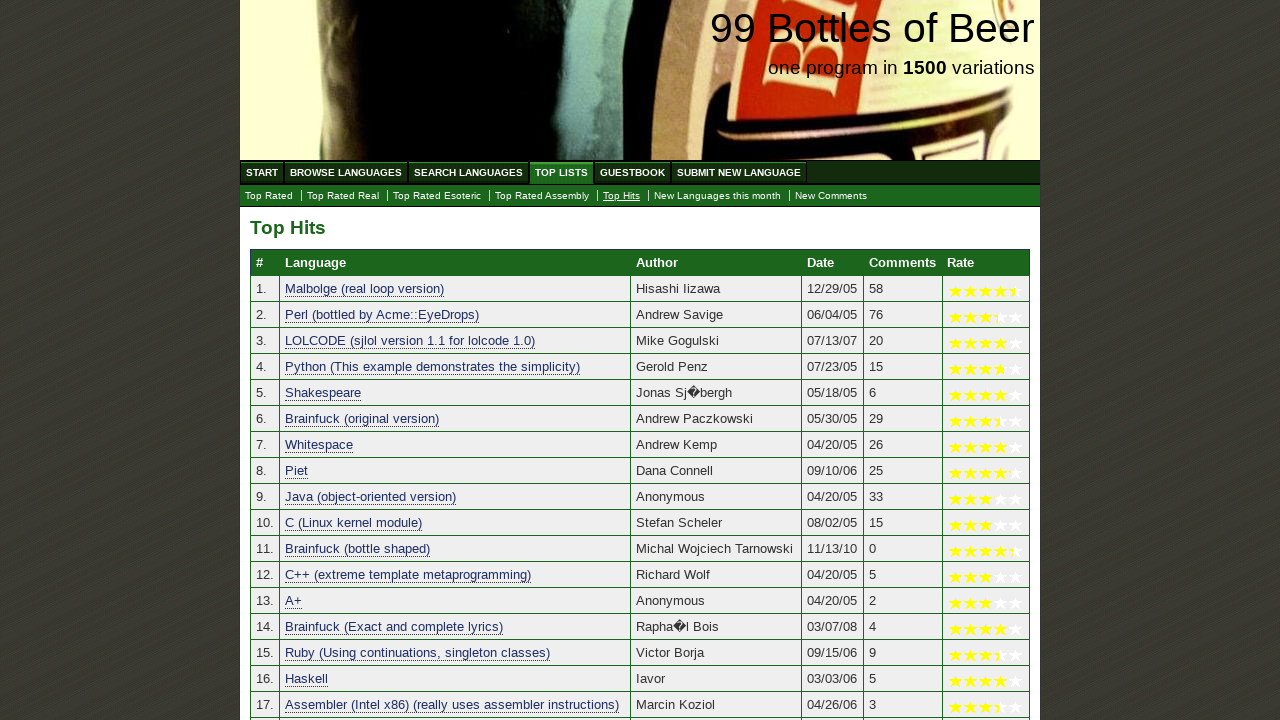

Page navigation completed and DOM content loaded
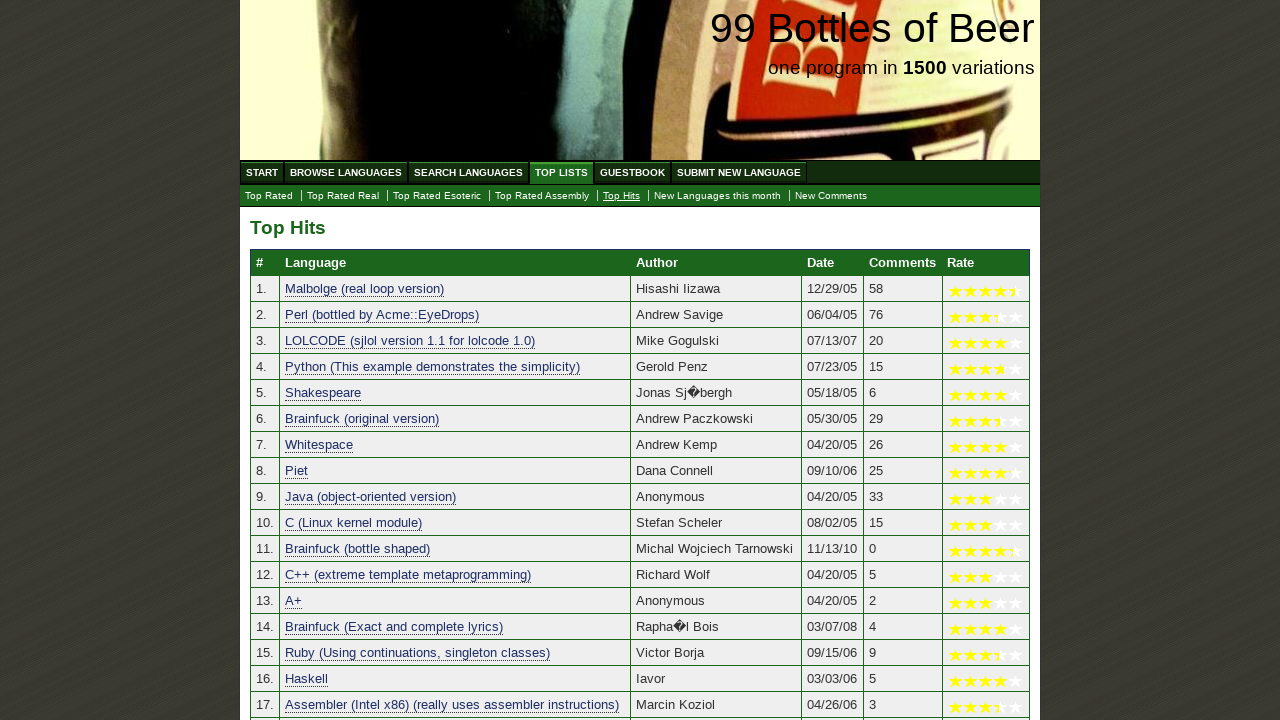

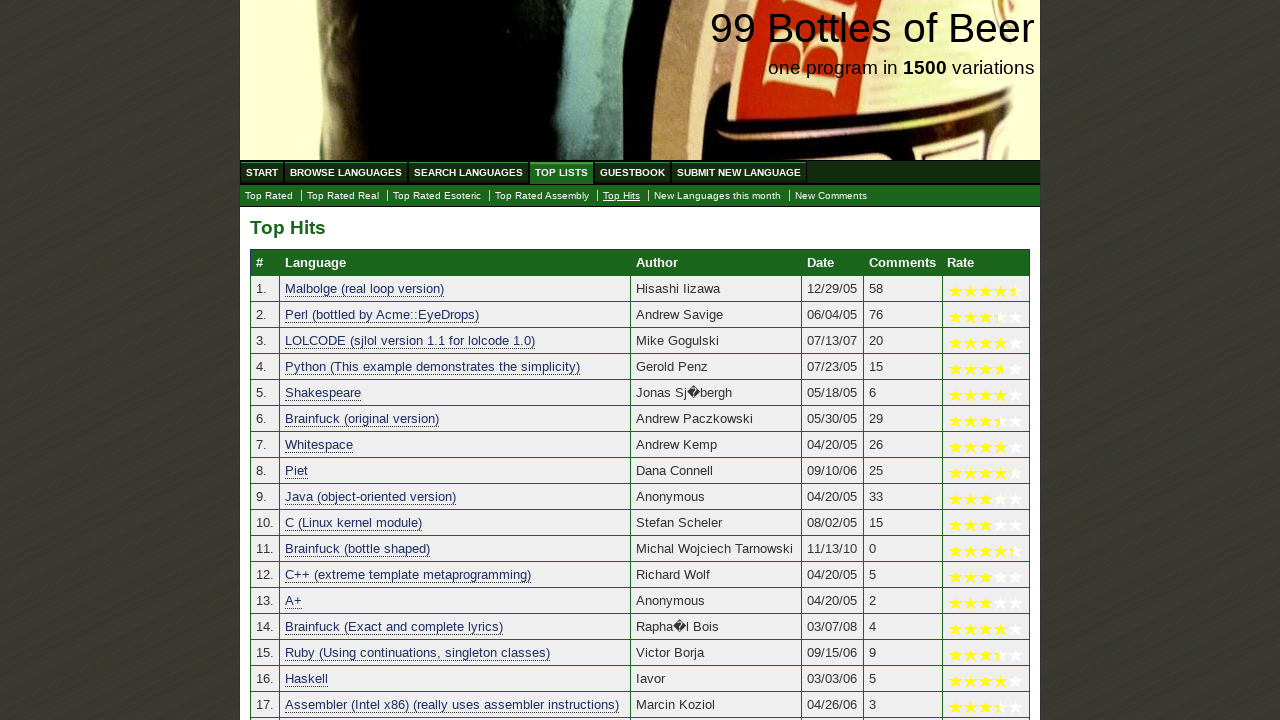